Tests user signup functionality on DemoBlaze website by filling username and password fields and submitting the signup form

Starting URL: https://www.demoblaze.com/index.html

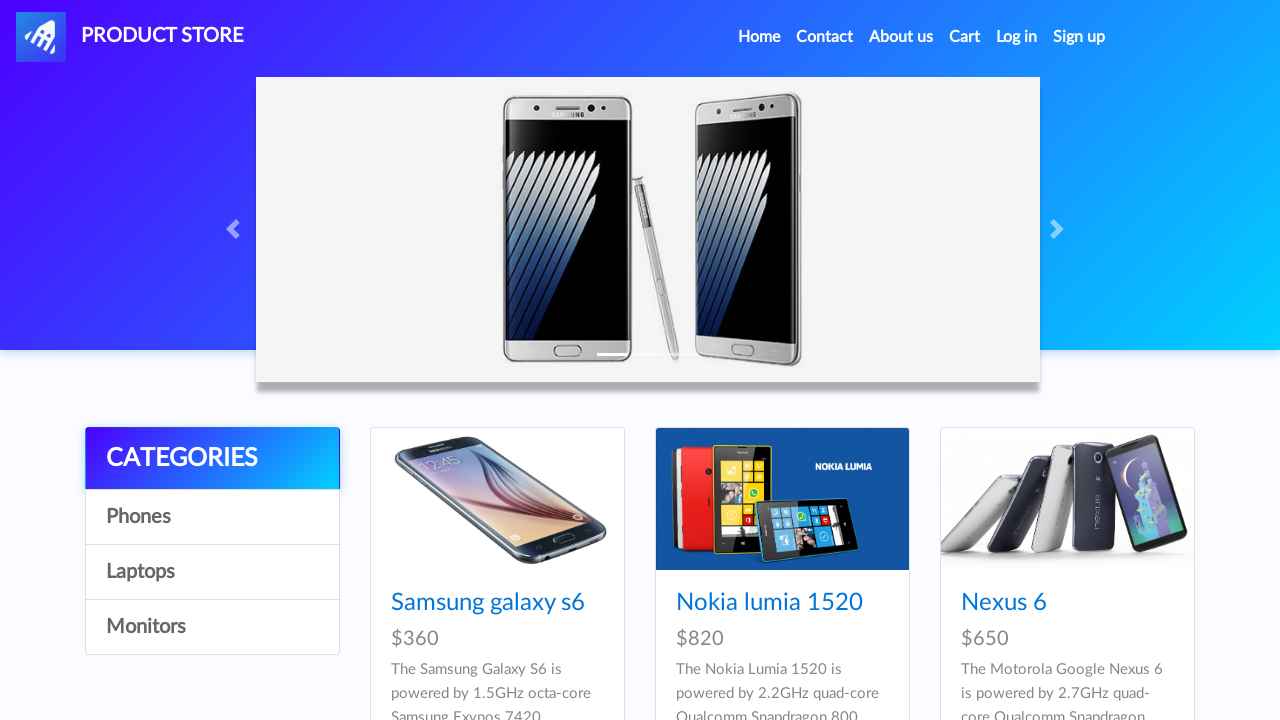

Clicked signup button at (1079, 37) on #signin2
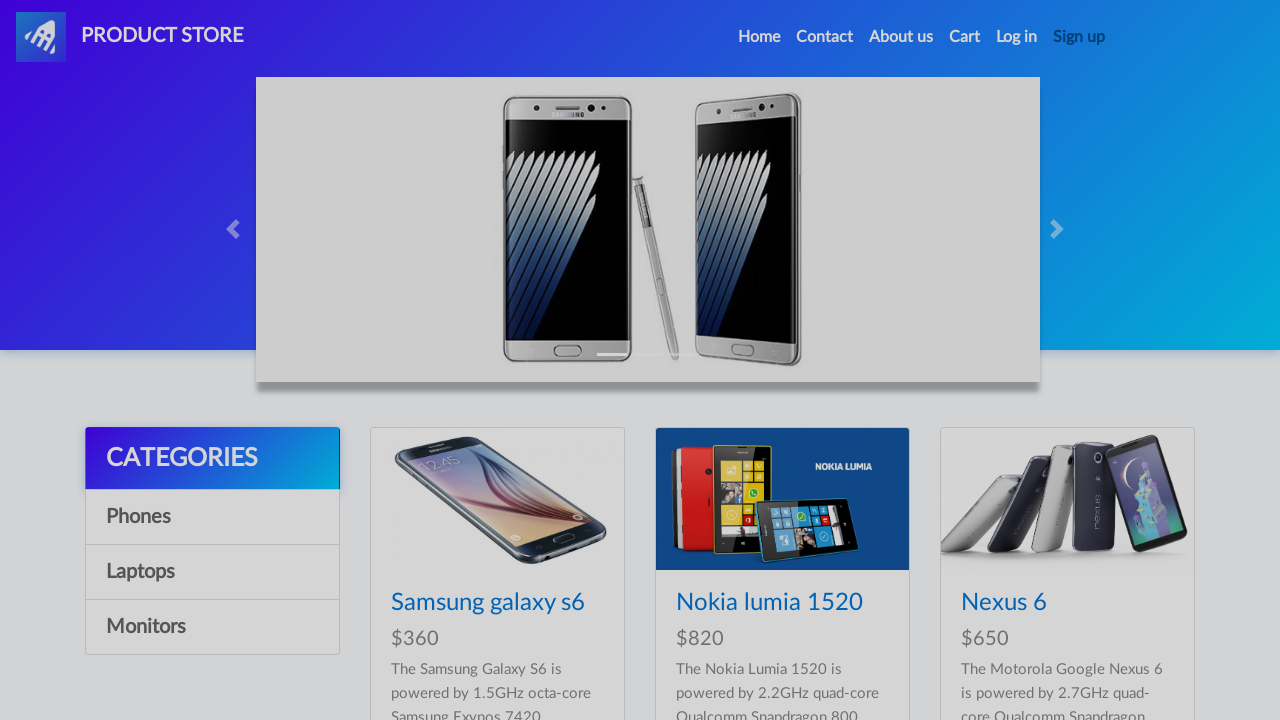

Waited for signup modal to load
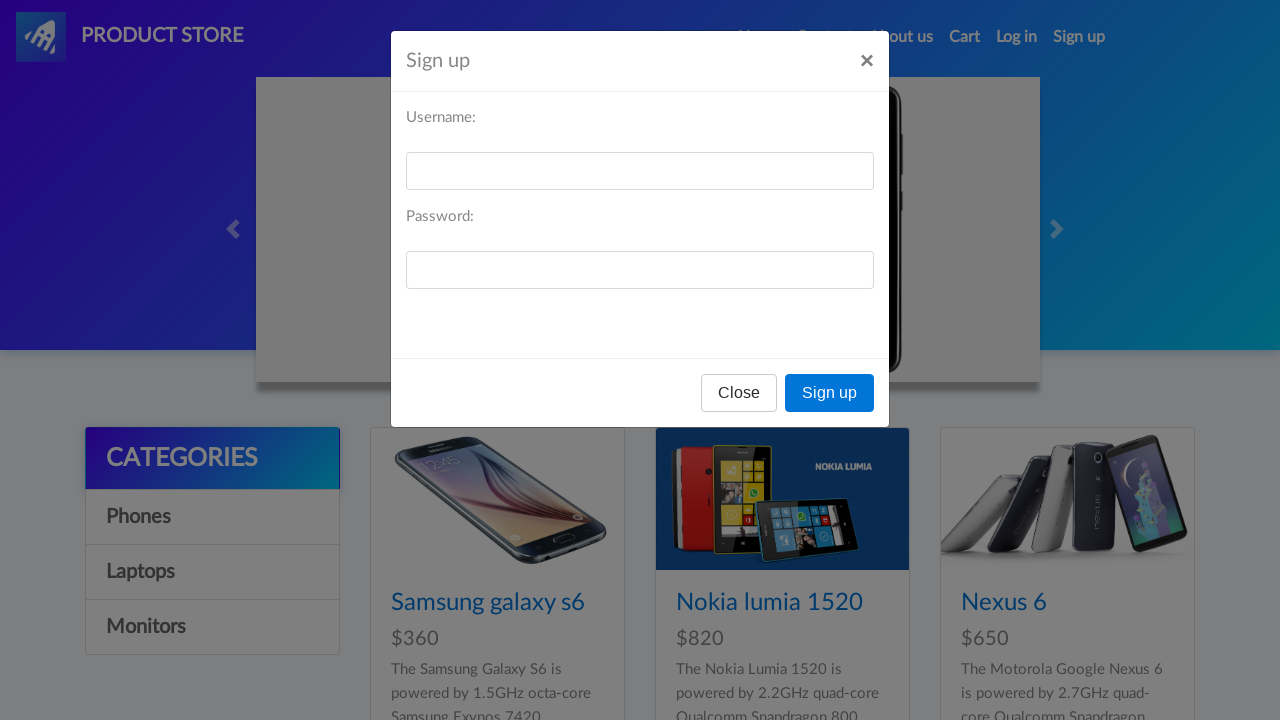

Filled username field with 'testuser847' on #sign-username
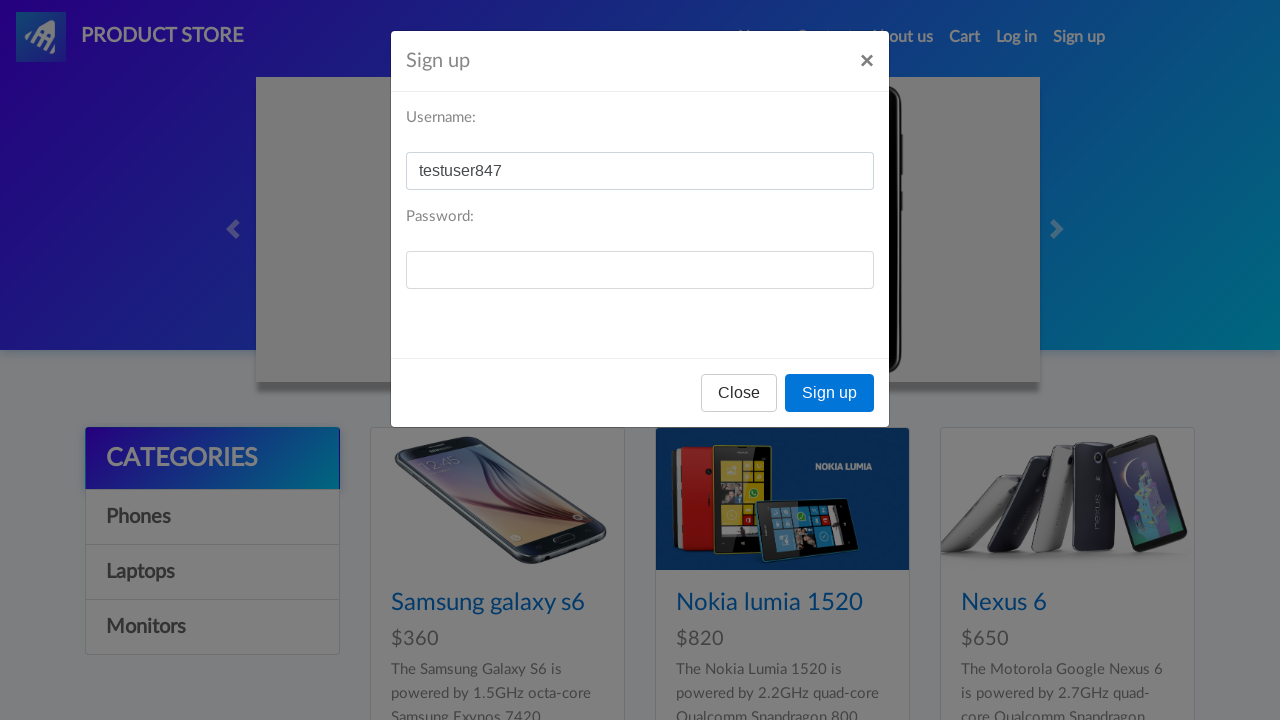

Filled password field with 'testpass123' on #sign-password
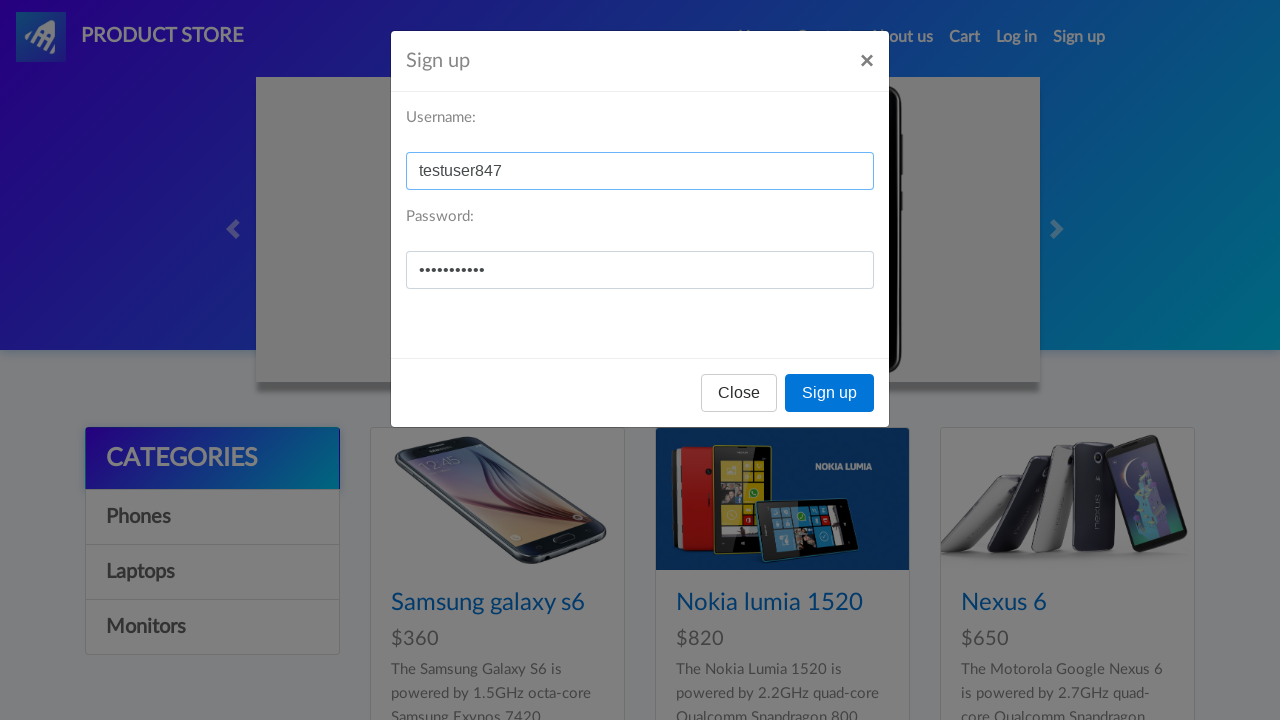

Waited before submitting signup form
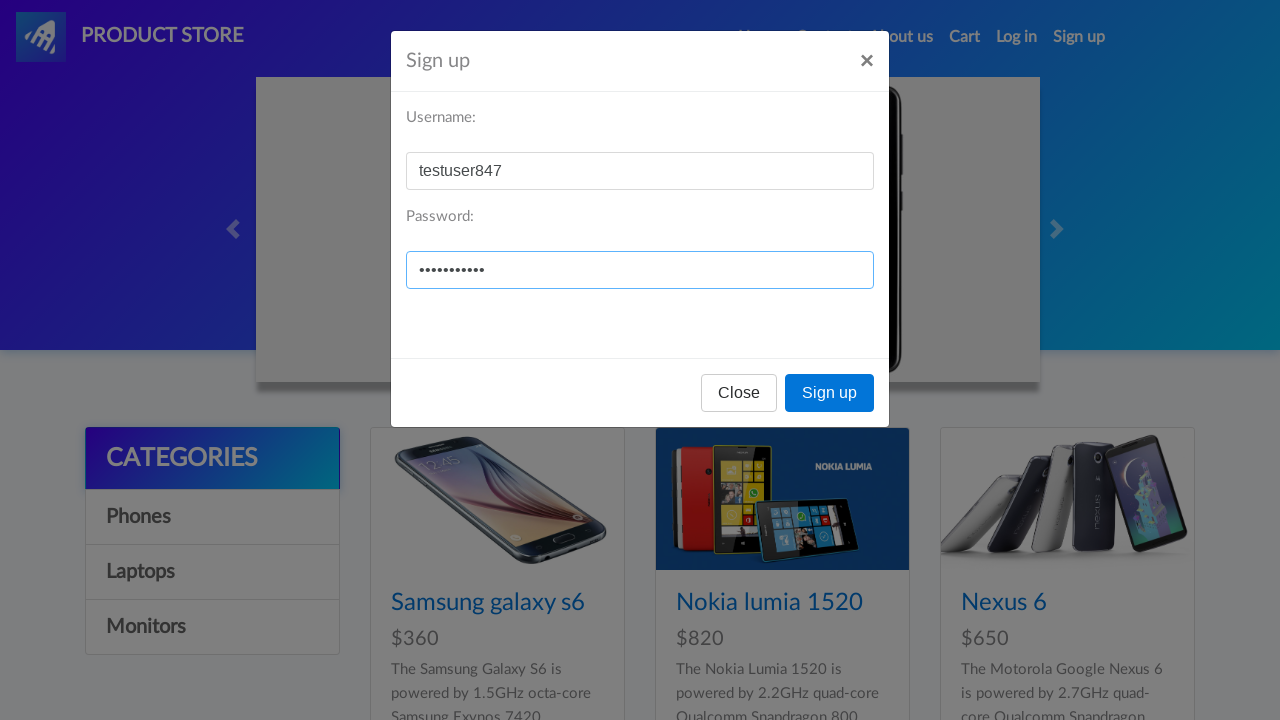

Clicked signup submit button at (830, 393) on //*[@id="signInModal"]/div/div/div[3]/button[2]
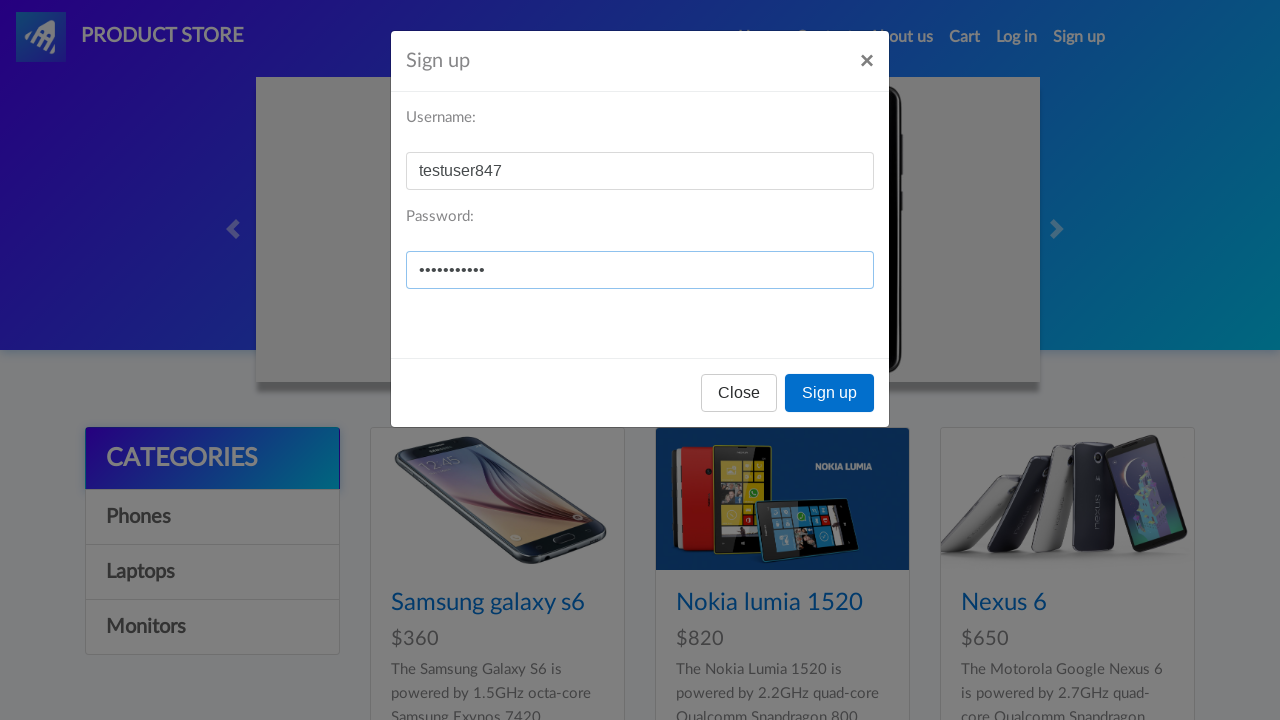

Waited for signup confirmation
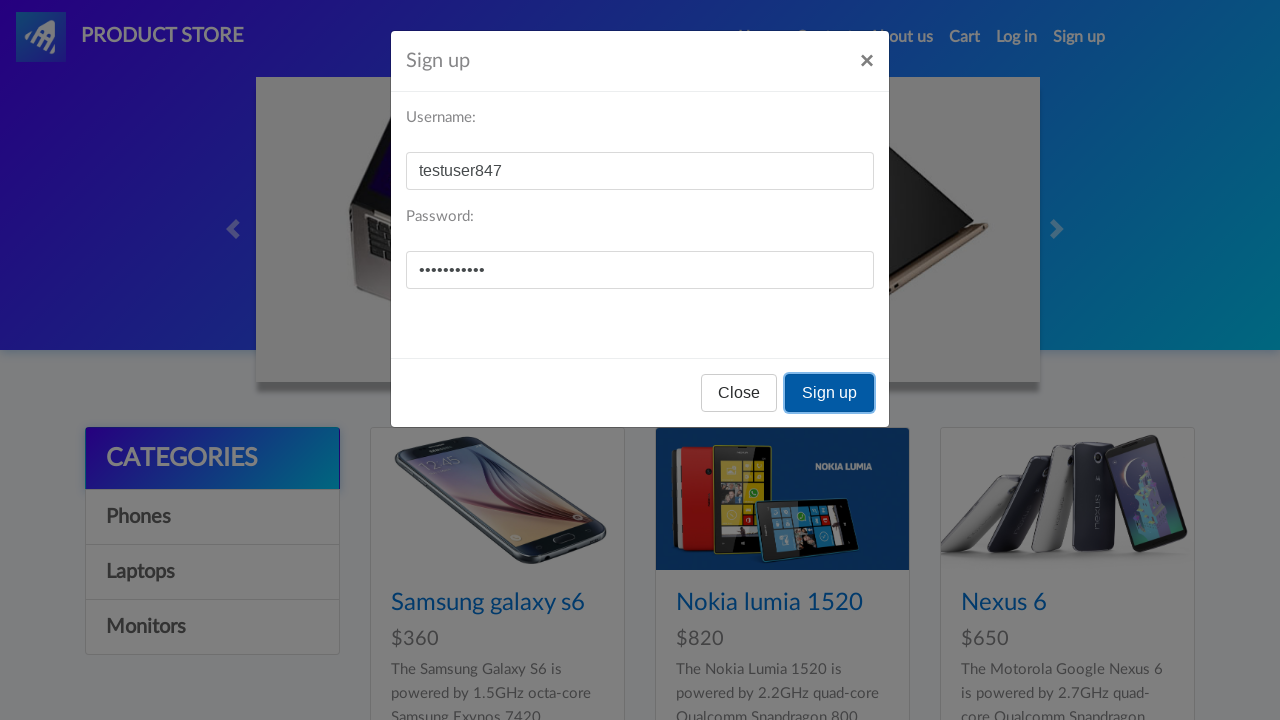

Set up dialog handler to accept alerts
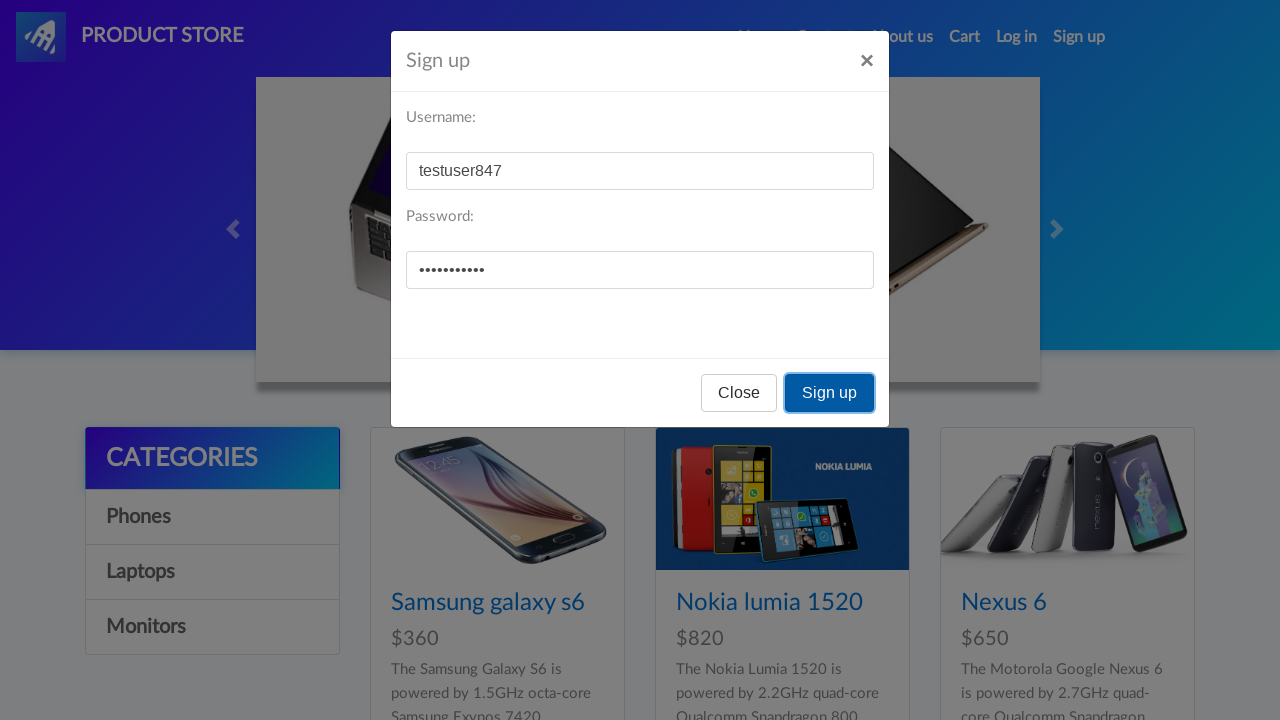

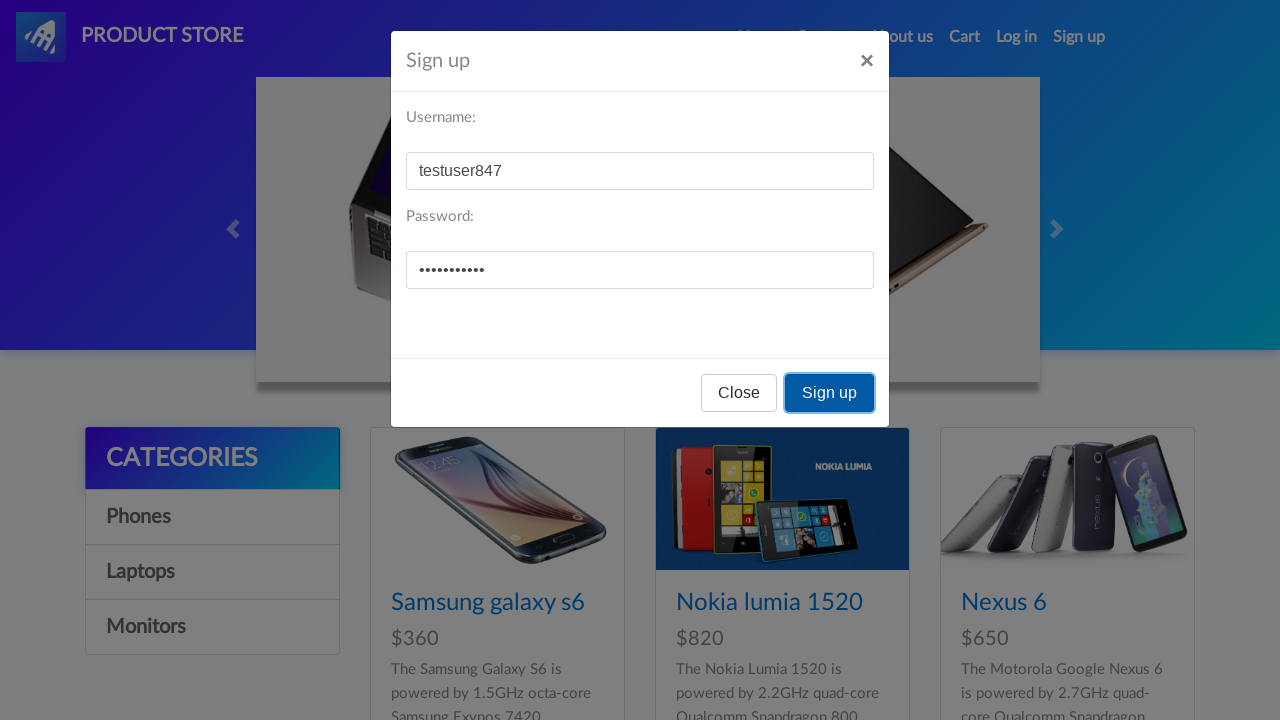